Tests accepting a JavaScript alert by clicking a button, verifying the alert text, and accepting it

Starting URL: https://automationfc.github.io/basic-form/

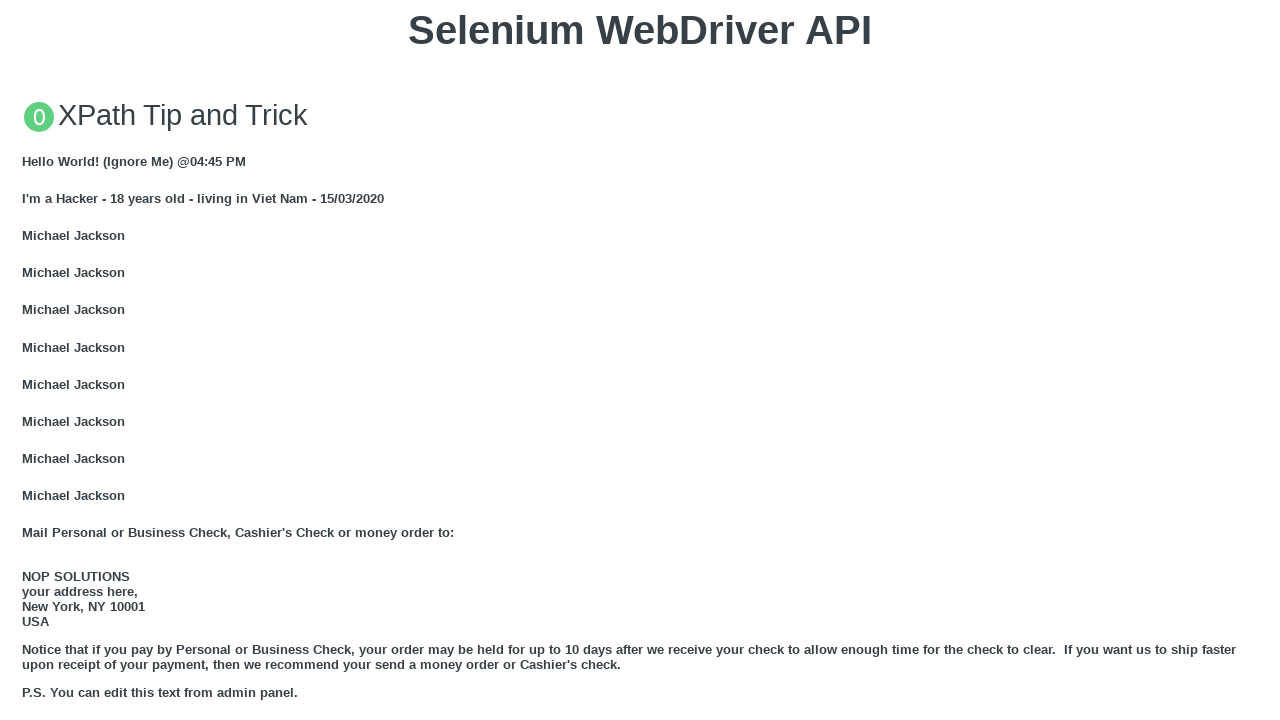

Navigated to https://automationfc.github.io/basic-form/
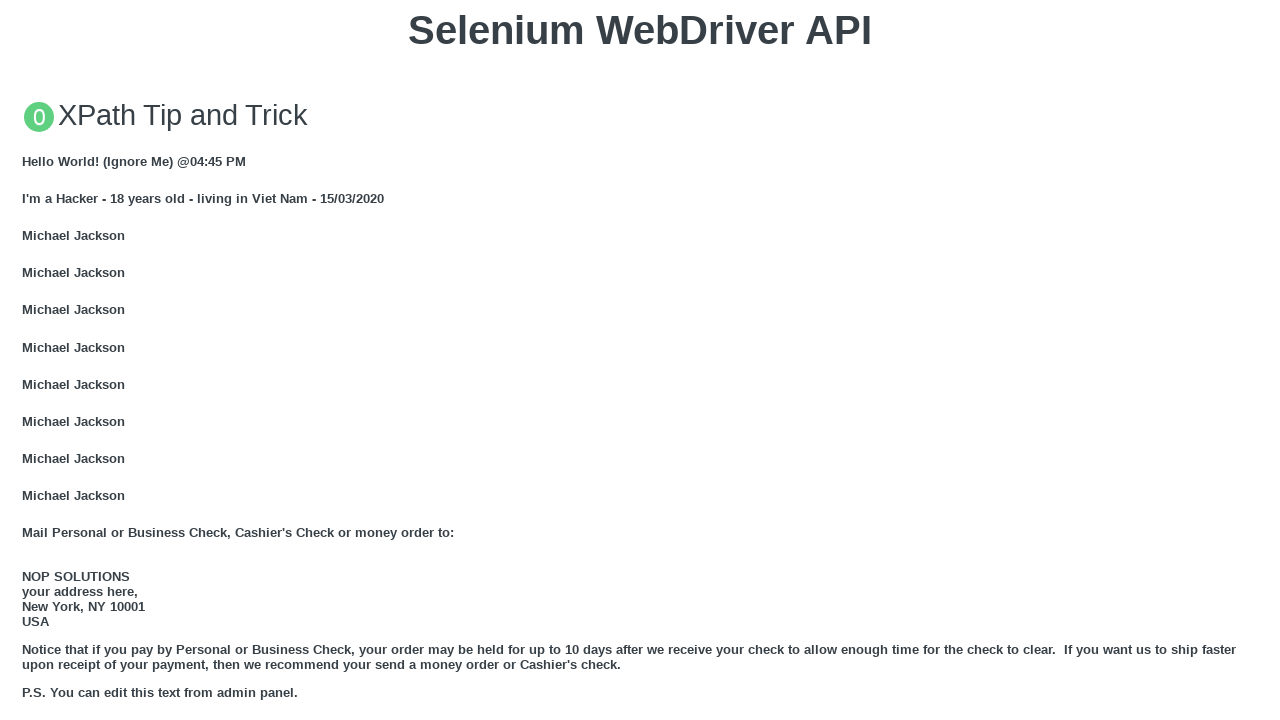

Clicked button to show JavaScript alert at (640, 360) on xpath=//button[text()='Click for JS Alert']
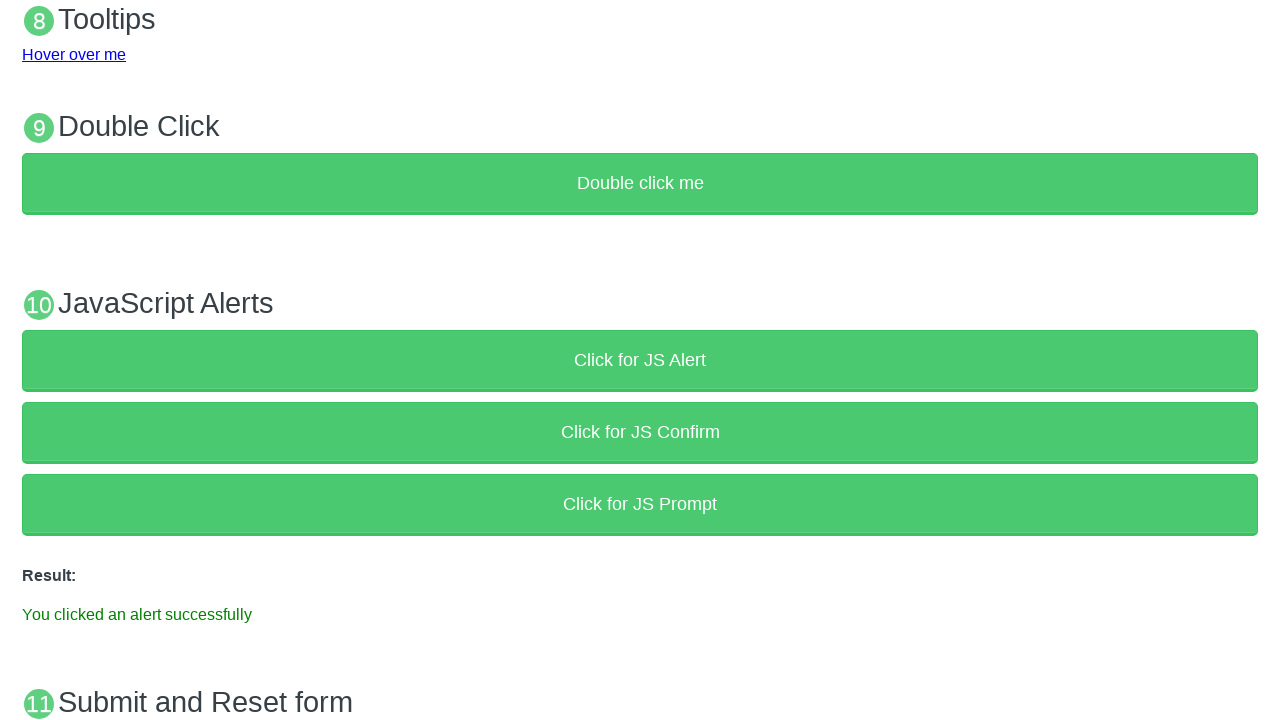

Set up dialog handler to accept the alert
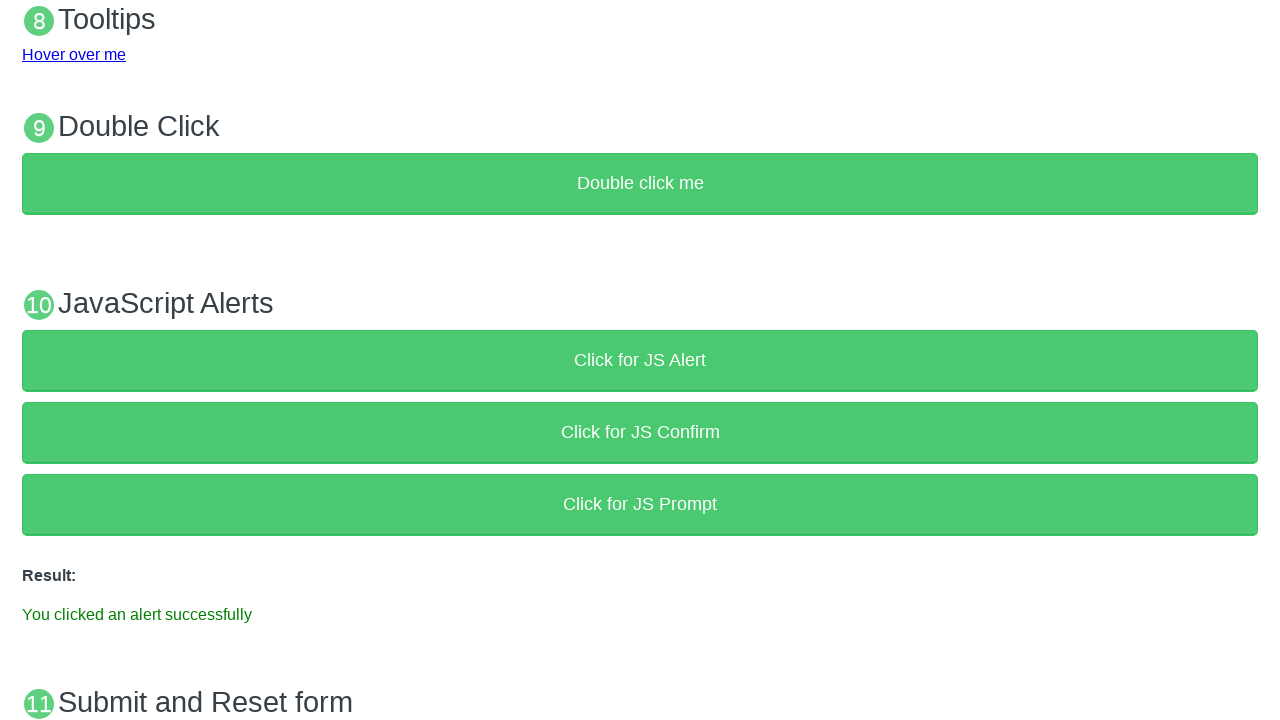

Verified alert was accepted successfully with result text displayed
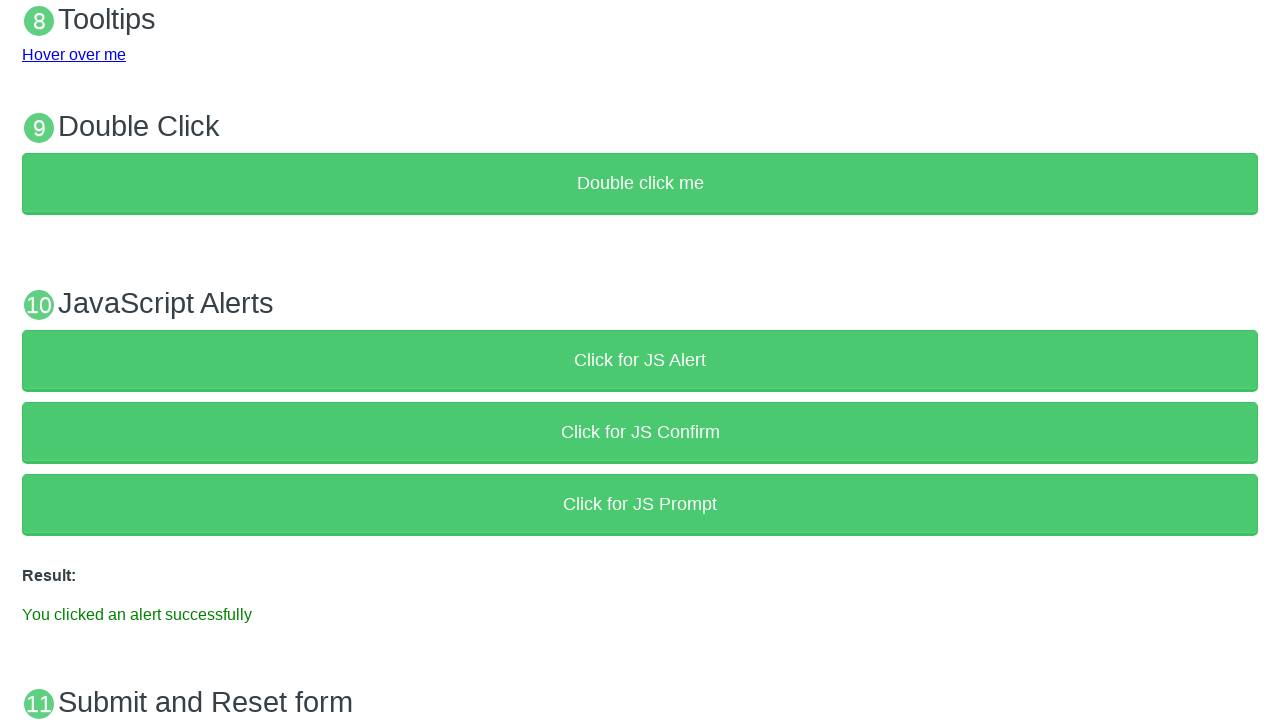

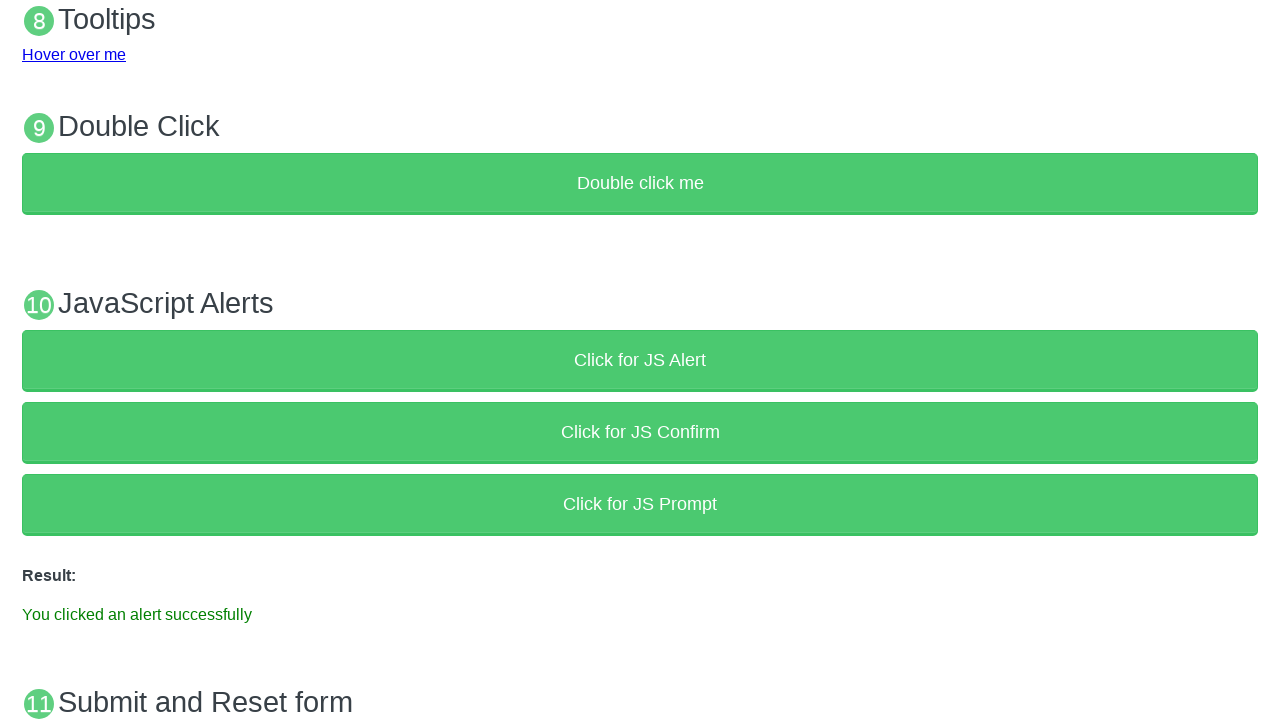